Tests that a todo item is removed when edited to empty string

Starting URL: https://demo.playwright.dev/todomvc

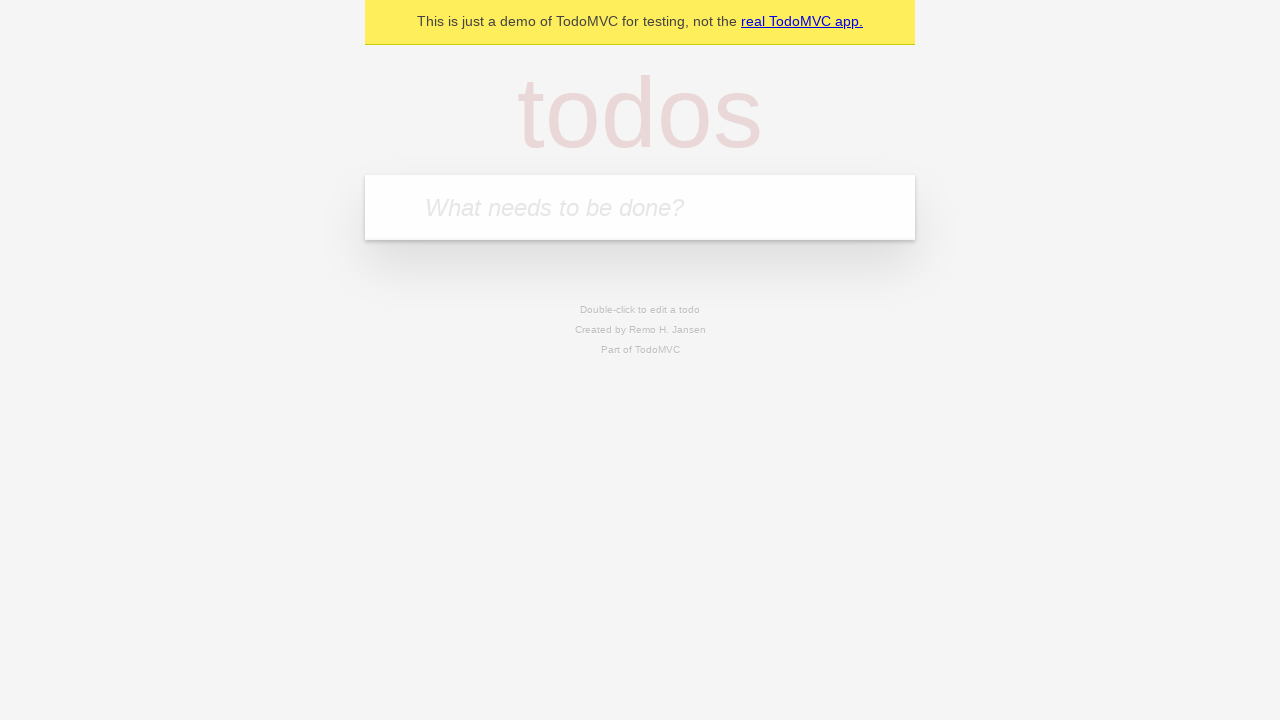

Filled new todo input with 'buy some cheese' on internal:attr=[placeholder="What needs to be done?"i]
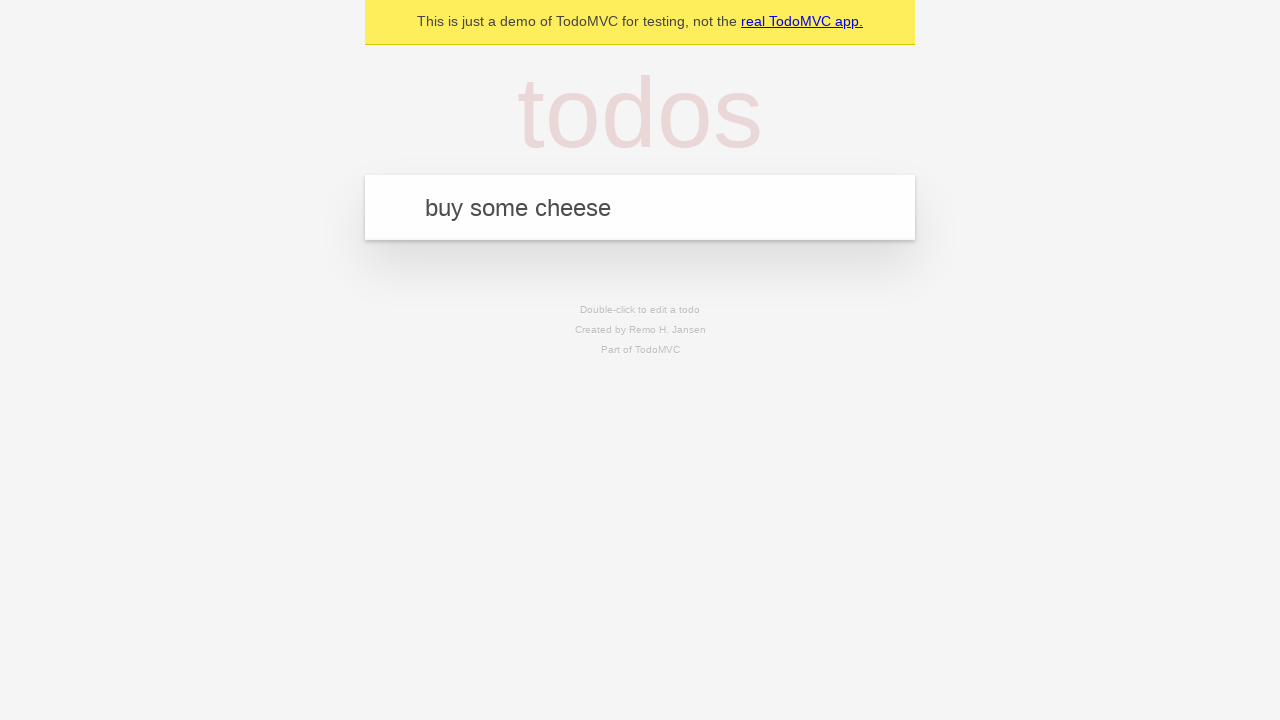

Pressed Enter to create todo item 'buy some cheese' on internal:attr=[placeholder="What needs to be done?"i]
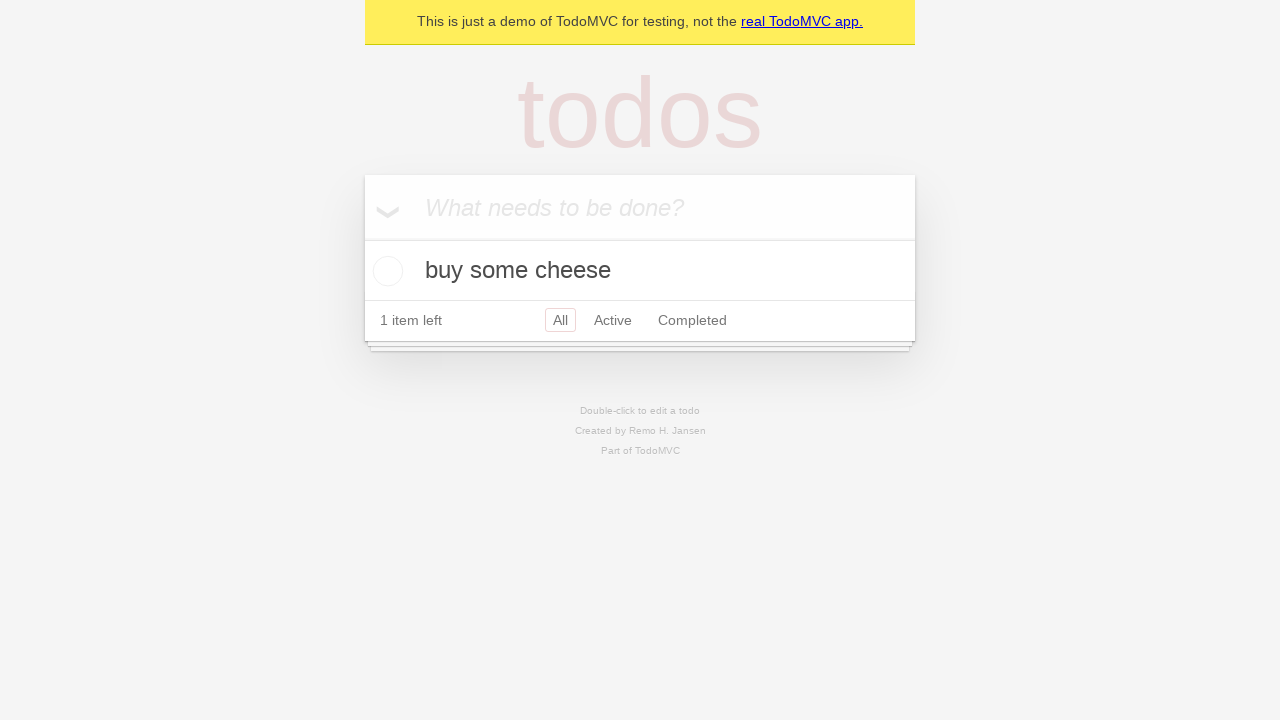

Filled new todo input with 'feed the cat' on internal:attr=[placeholder="What needs to be done?"i]
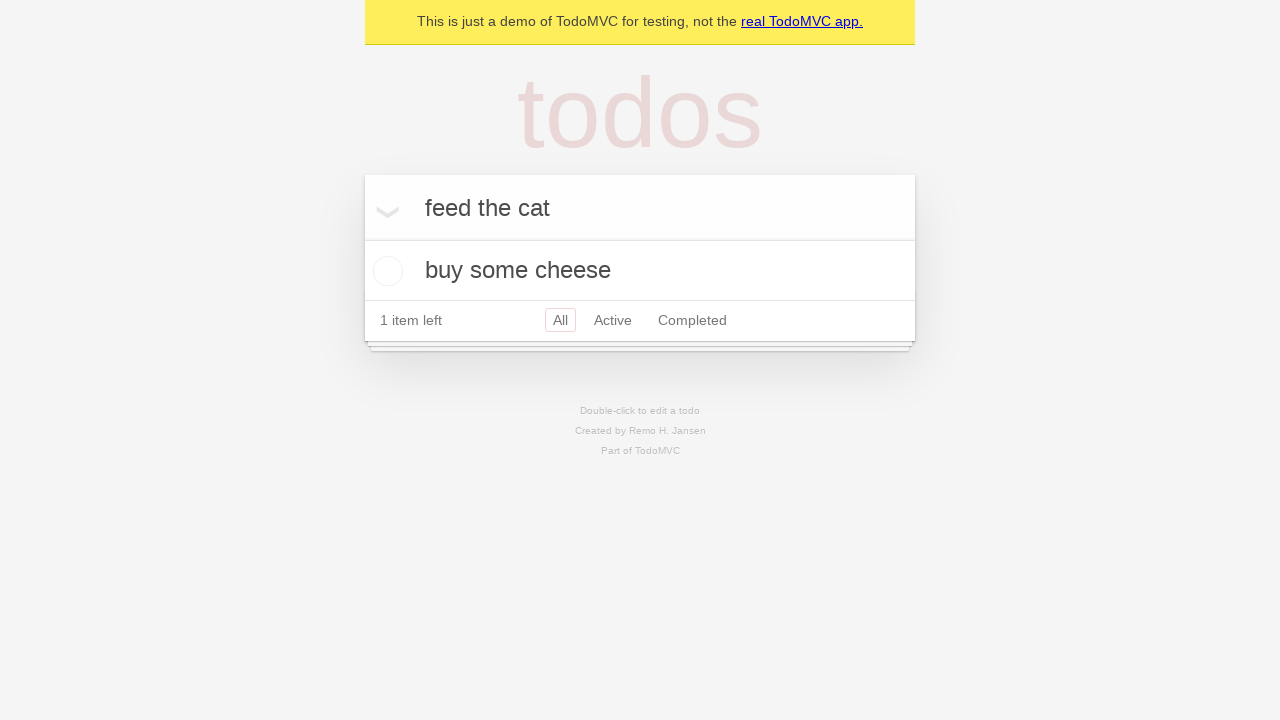

Pressed Enter to create todo item 'feed the cat' on internal:attr=[placeholder="What needs to be done?"i]
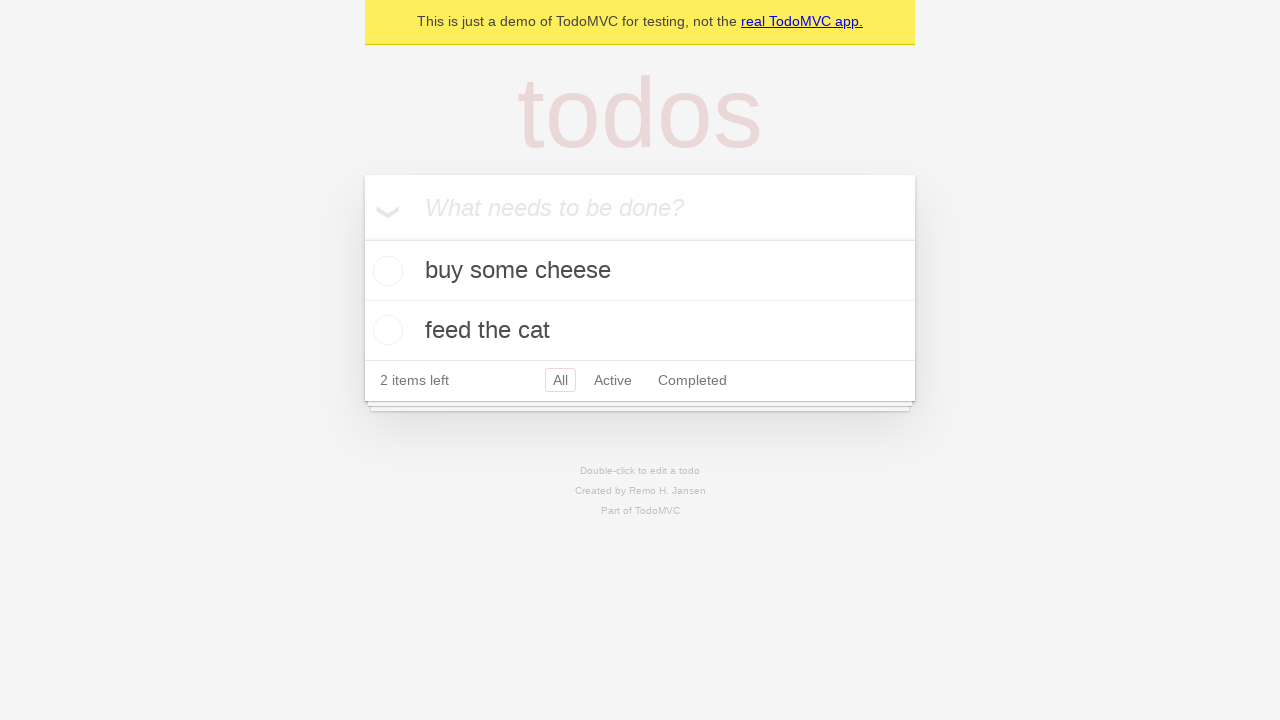

Filled new todo input with 'book a doctors appointment' on internal:attr=[placeholder="What needs to be done?"i]
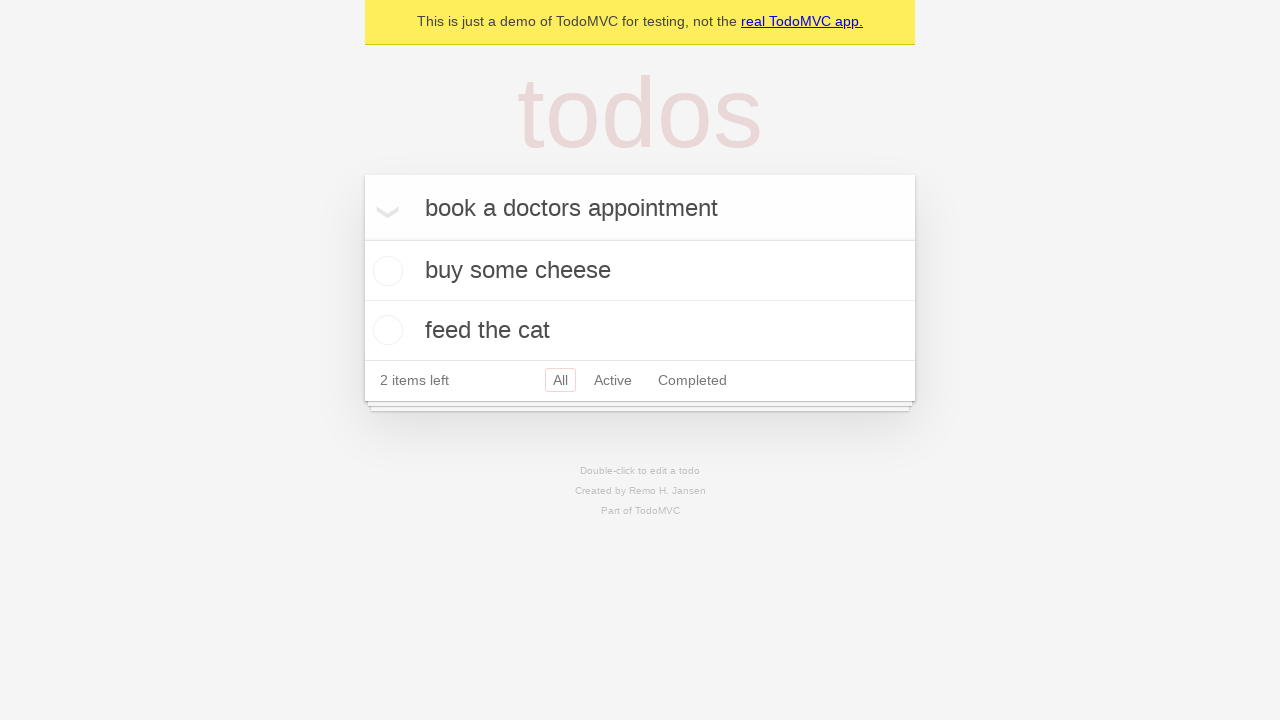

Pressed Enter to create todo item 'book a doctors appointment' on internal:attr=[placeholder="What needs to be done?"i]
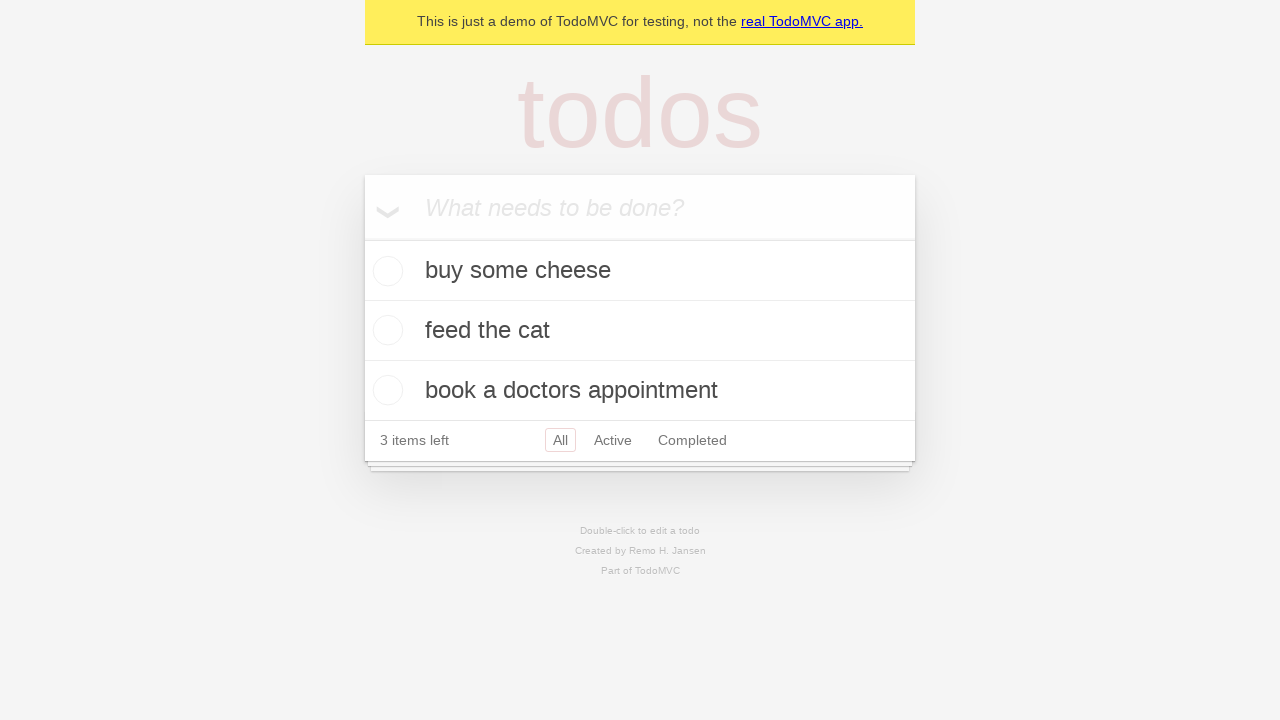

Double-clicked the second todo item to enter edit mode at (640, 331) on internal:testid=[data-testid="todo-item"s] >> nth=1
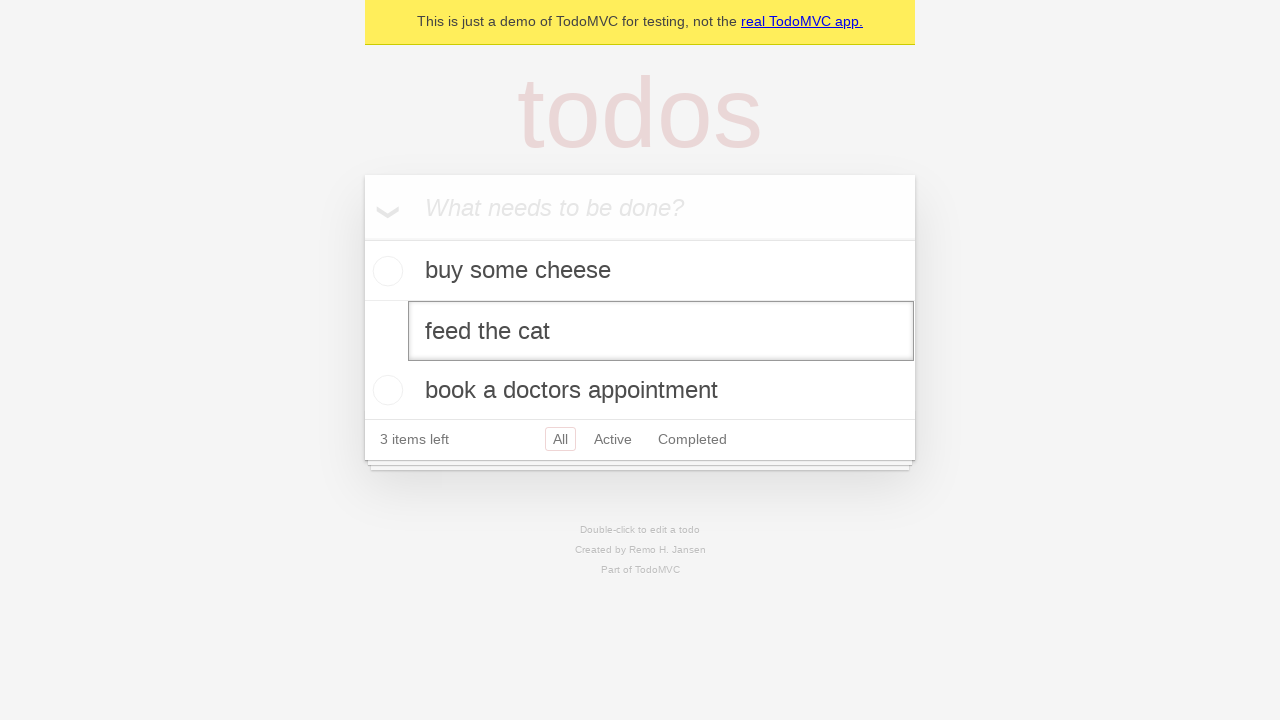

Cleared the text in the edit field to empty string on internal:testid=[data-testid="todo-item"s] >> nth=1 >> internal:role=textbox[nam
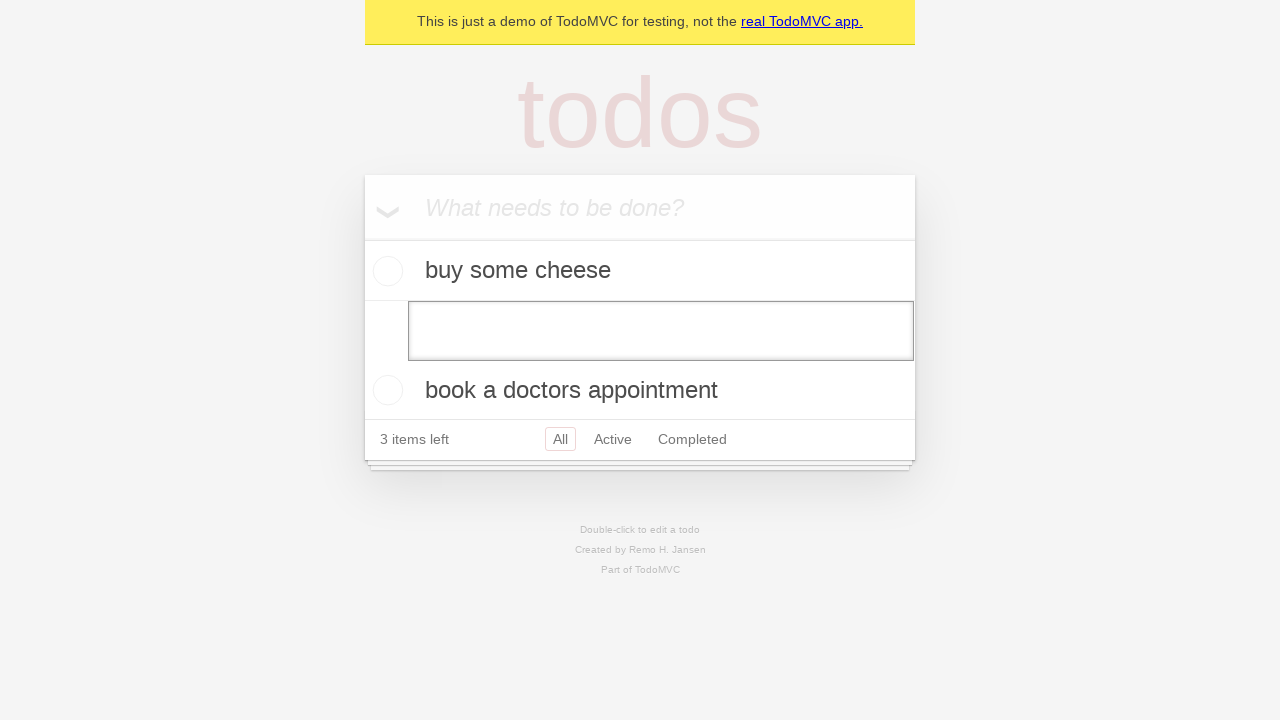

Pressed Enter to confirm the empty text, removing the todo item on internal:testid=[data-testid="todo-item"s] >> nth=1 >> internal:role=textbox[nam
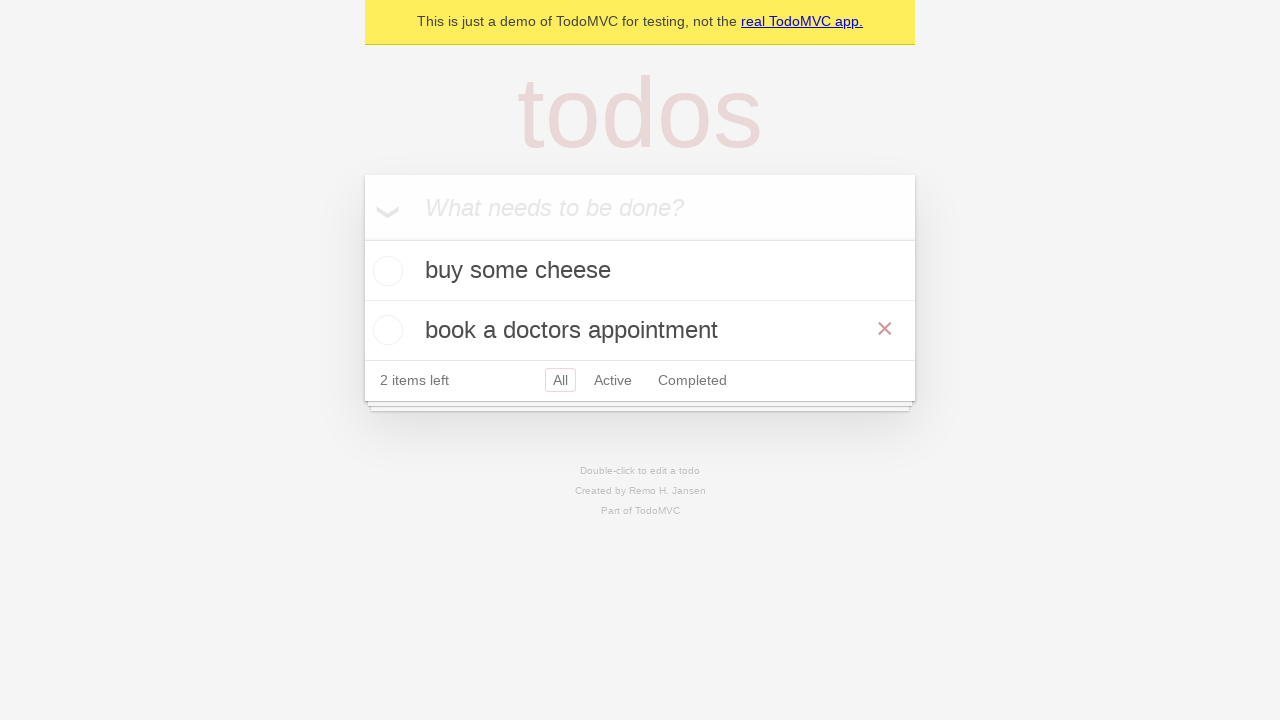

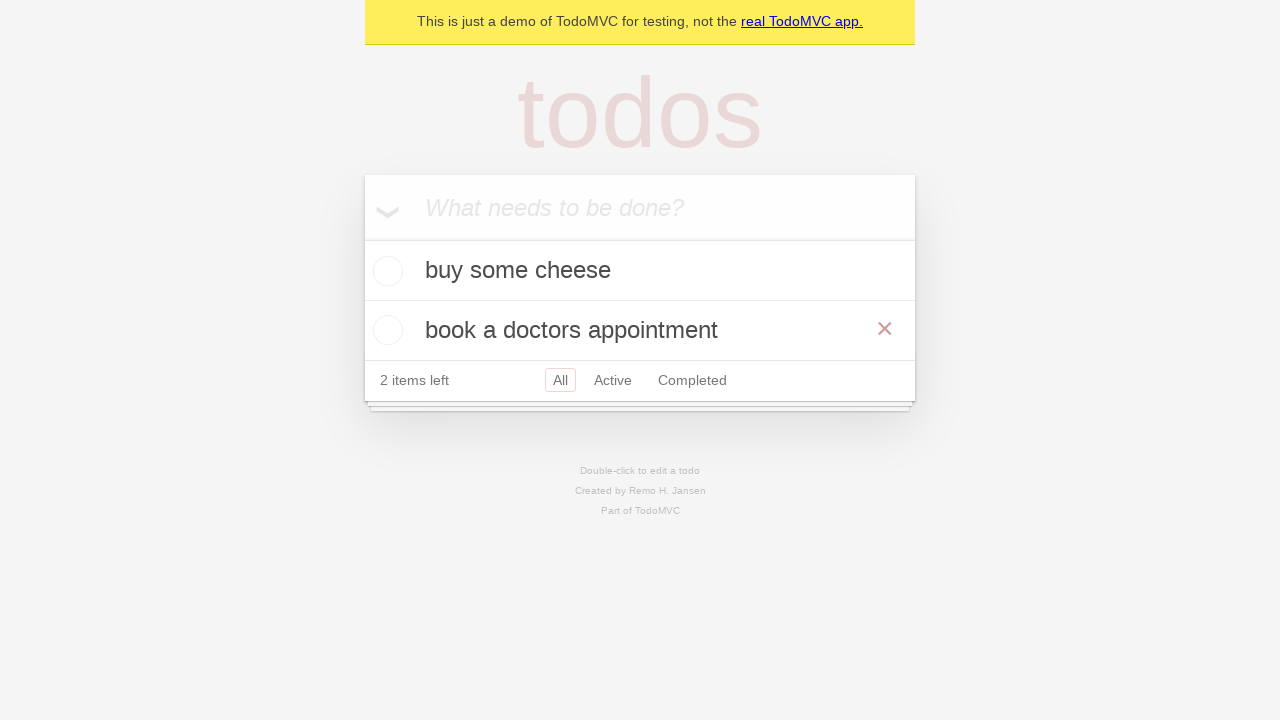